Tests registration form validation with password that is too short (less than 6 characters)

Starting URL: https://alada.vn/tai-khoan/dang-ky.html

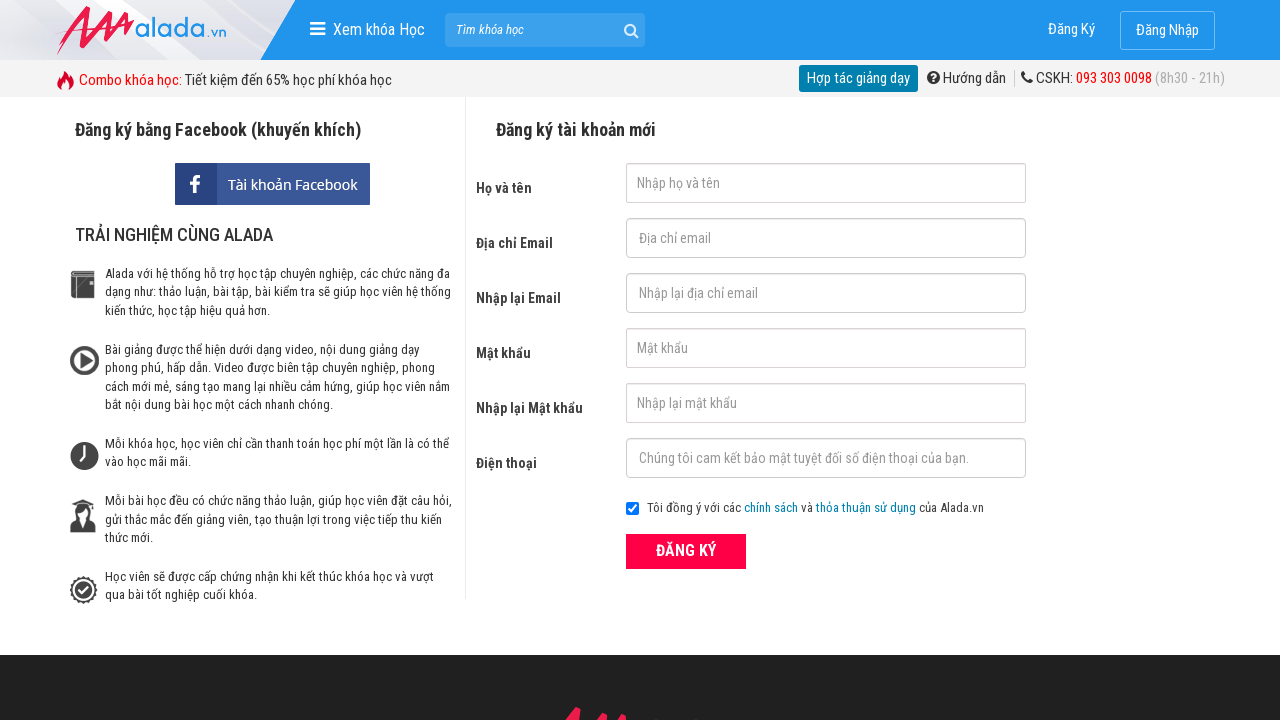

Filled first name field with 'Thuy' on #txtFirstname
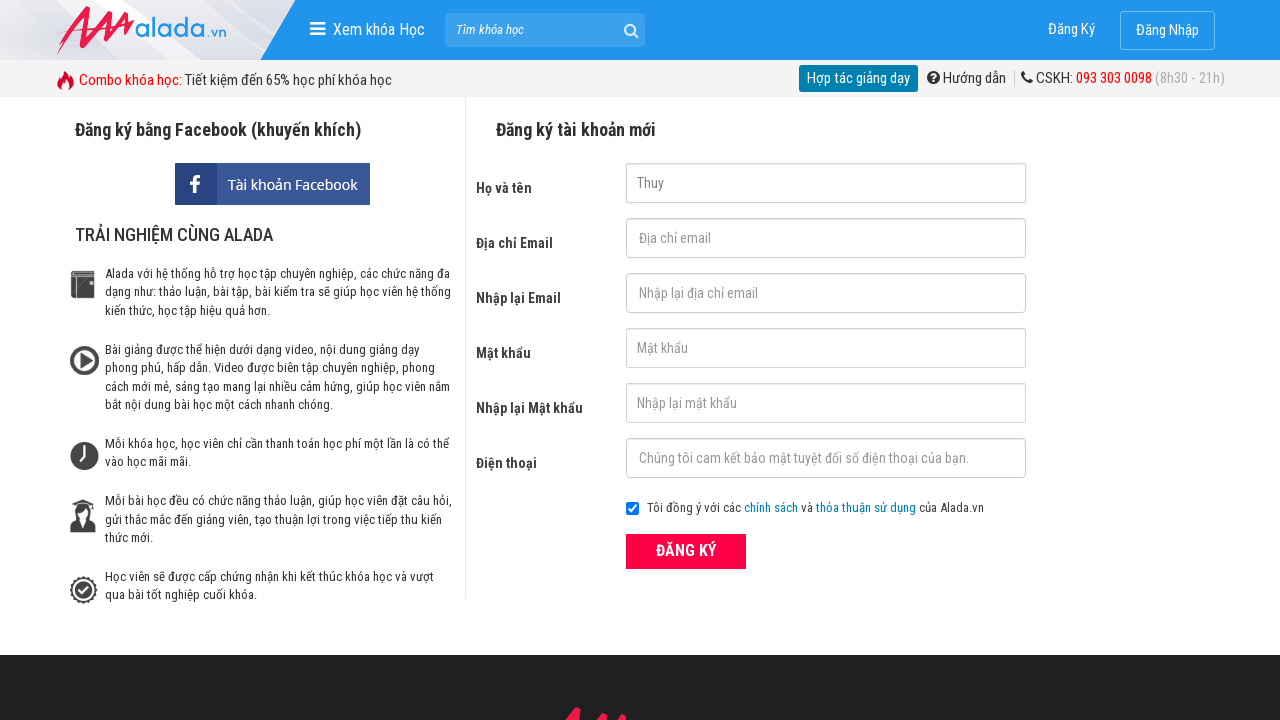

Filled email field with 'thuyvm@gmail.com' on #txtEmail
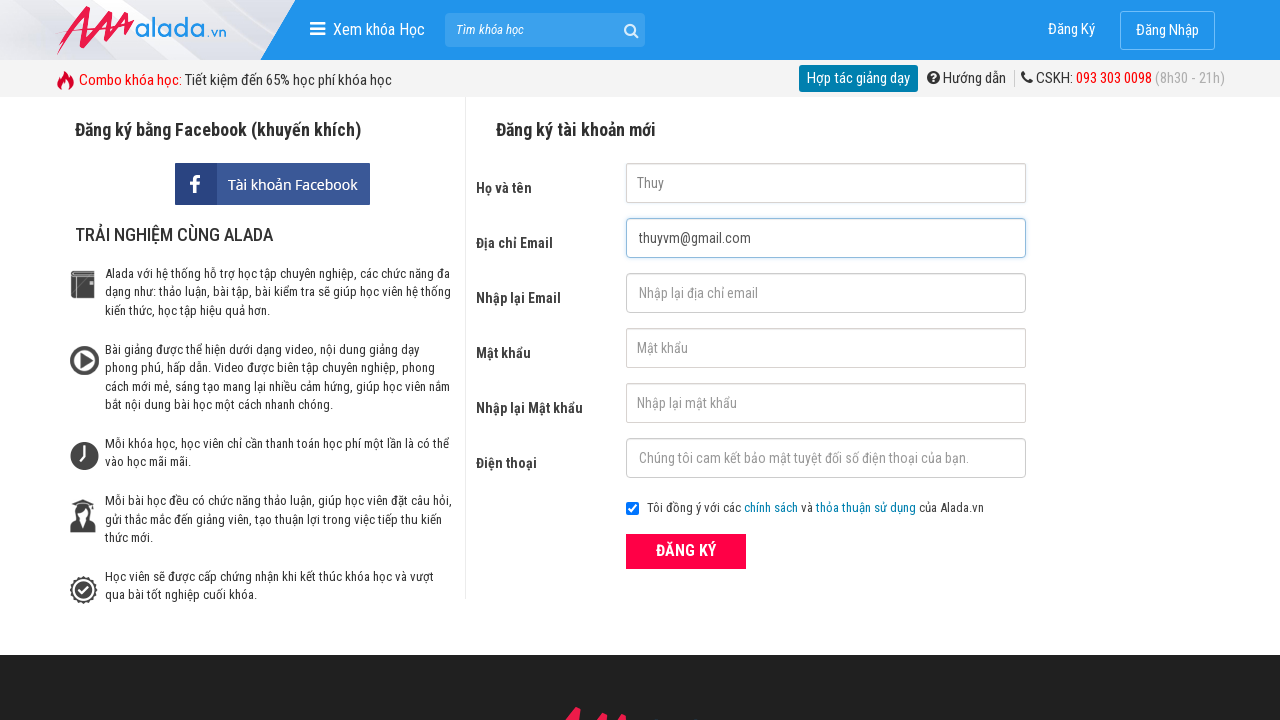

Filled confirm email field with 'thuyvm@gmail.com' on #txtCEmail
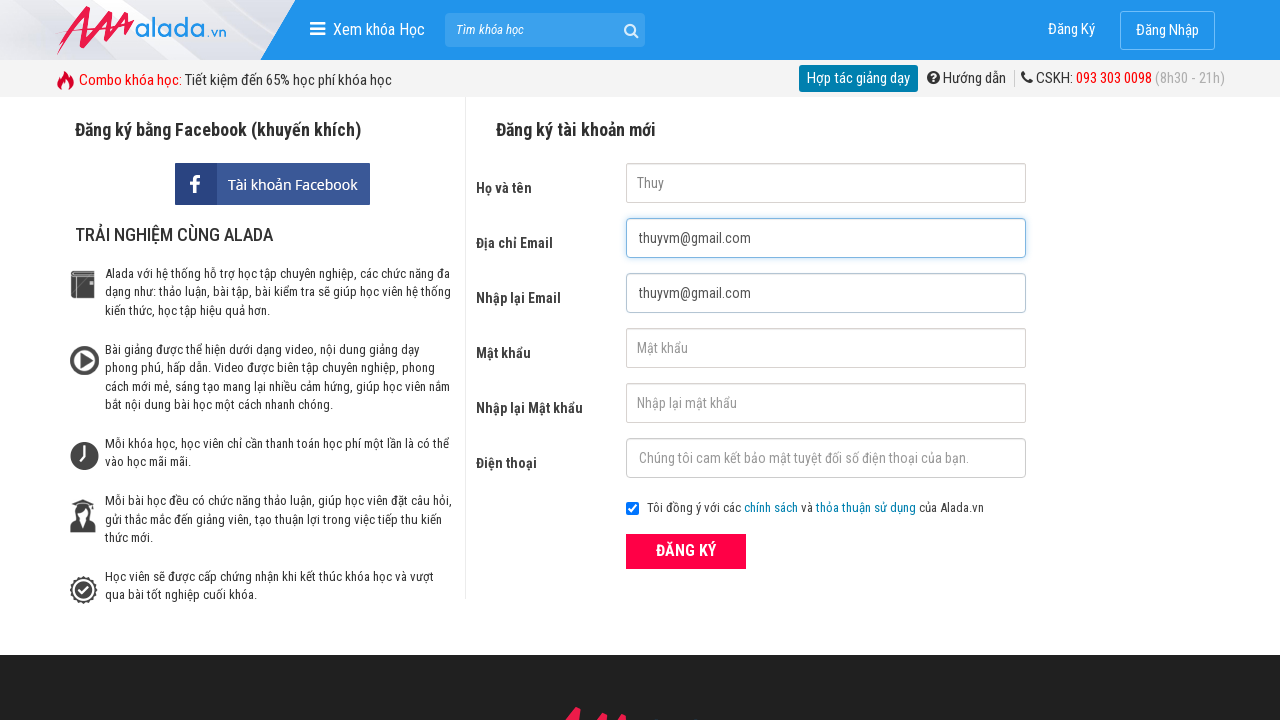

Filled password field with 'thuy' (4 characters - too short) on #txtPassword
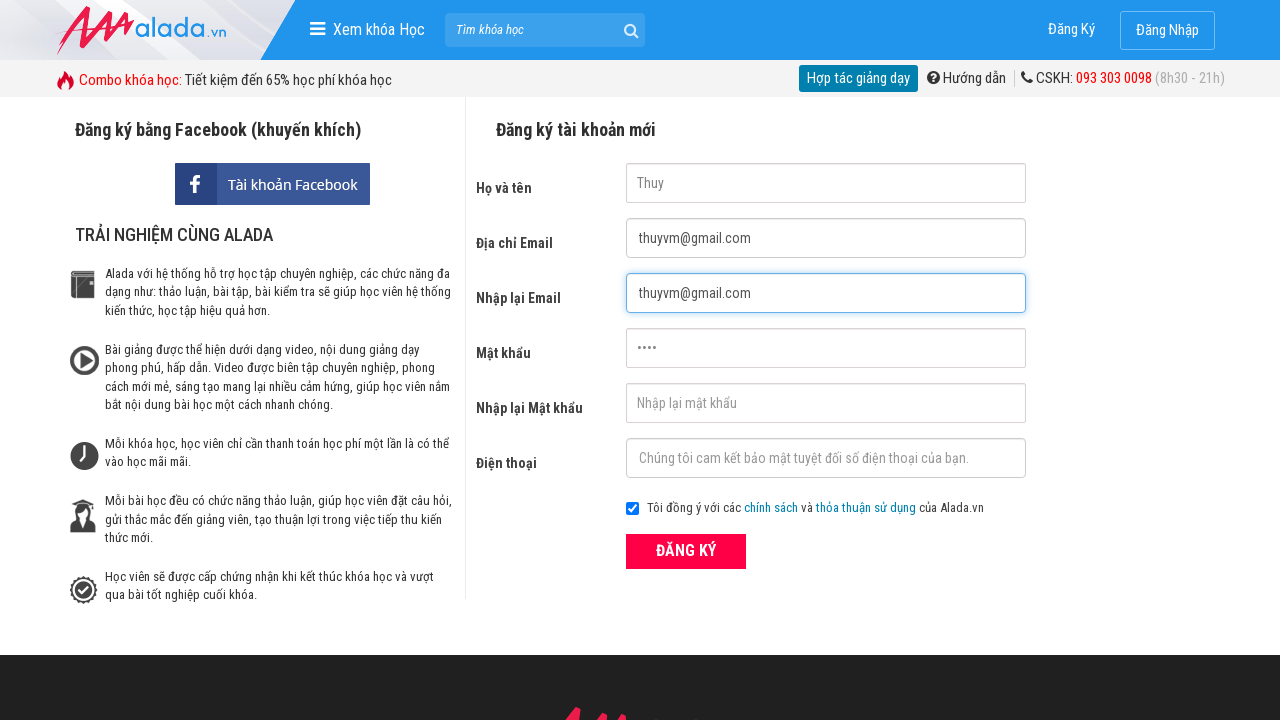

Filled confirm password field with 'thuy' on #txtCPassword
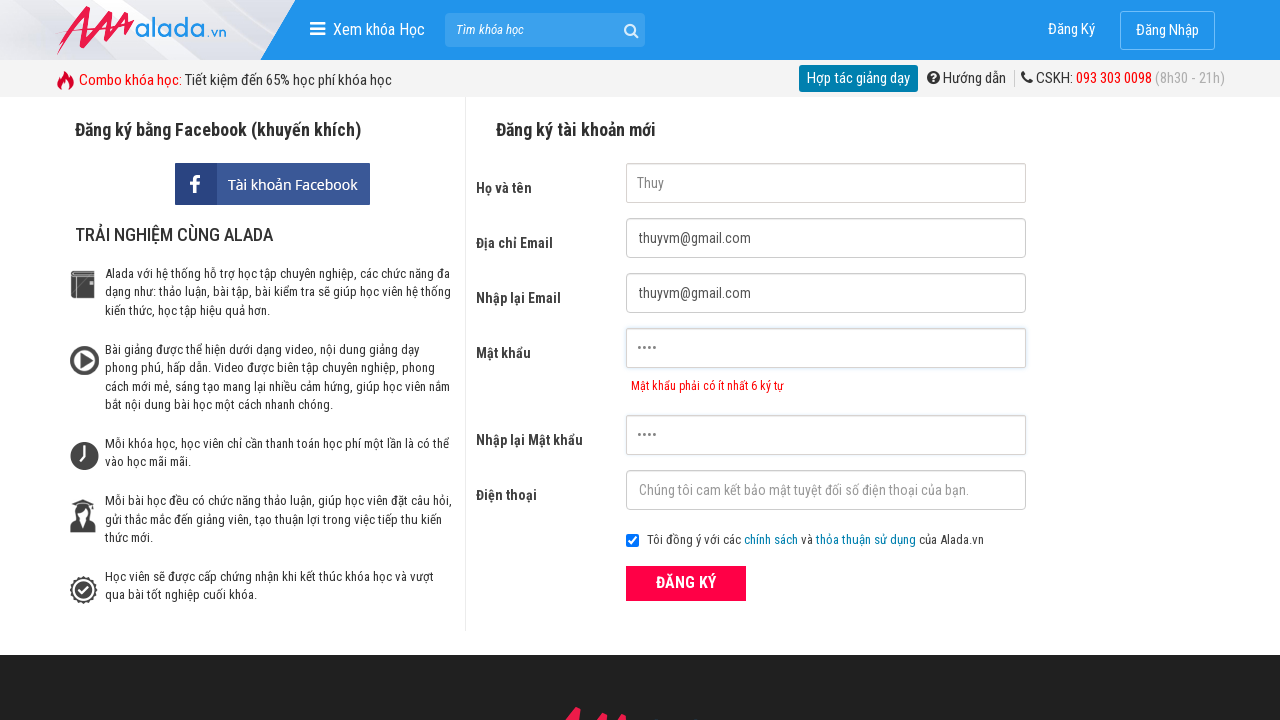

Filled phone field with '0936111111' on #txtPhone
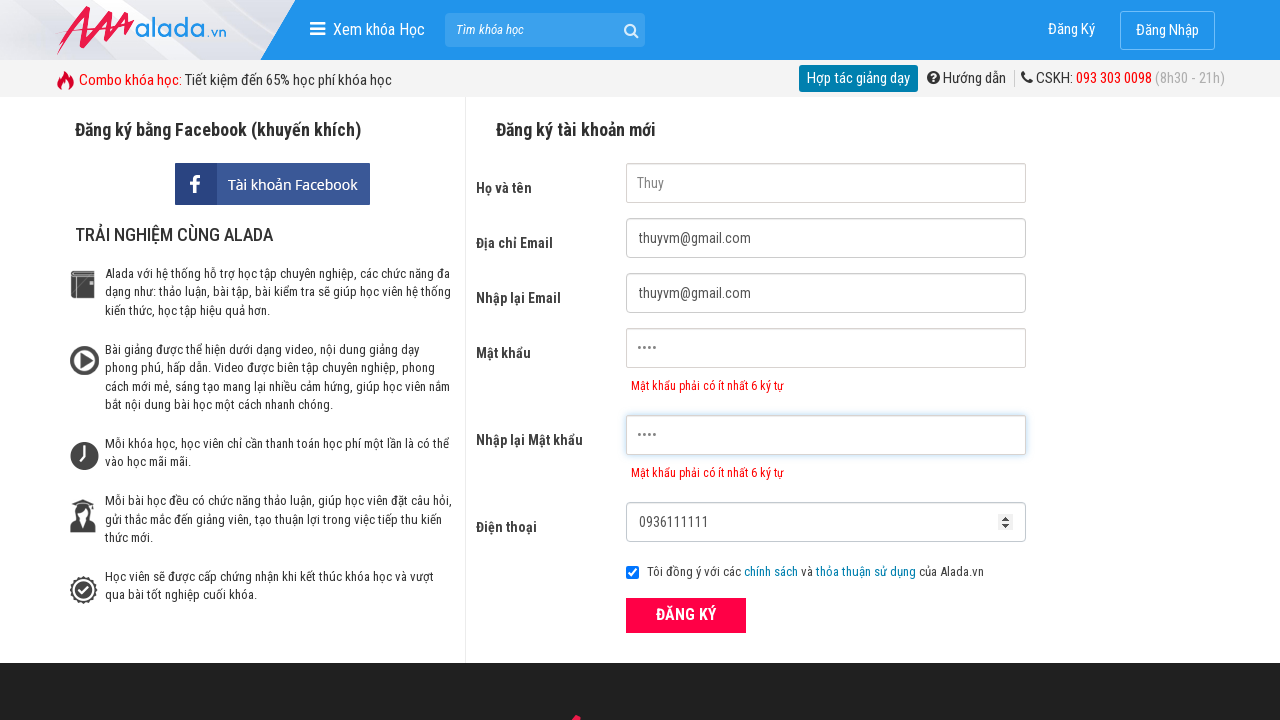

Clicked submit button to register at (686, 615) on button[type='submit']
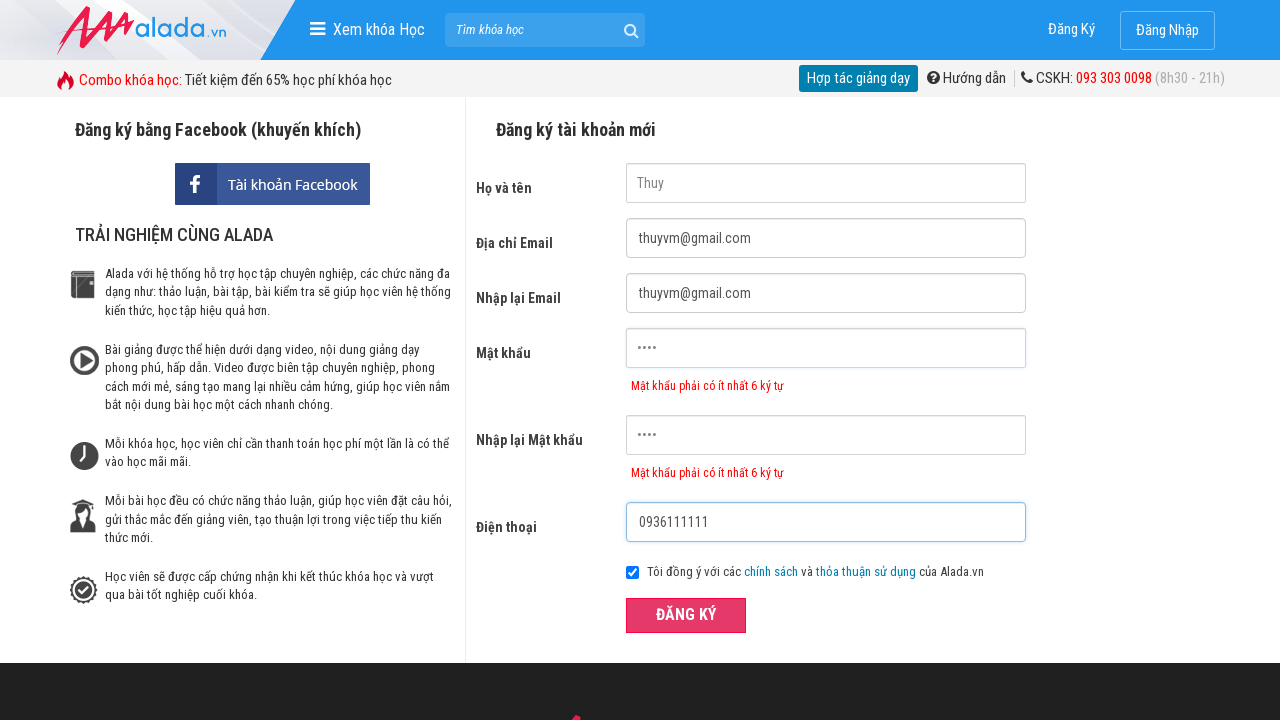

Password error message appeared, validating short password rejection
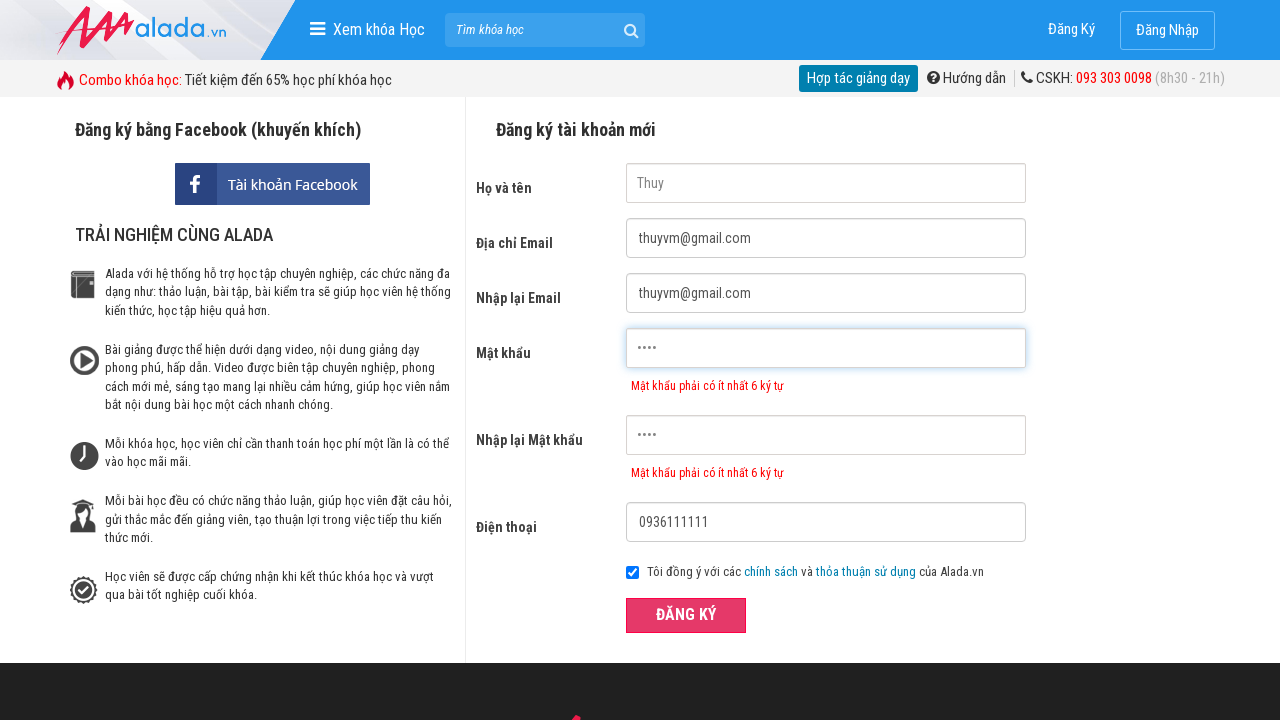

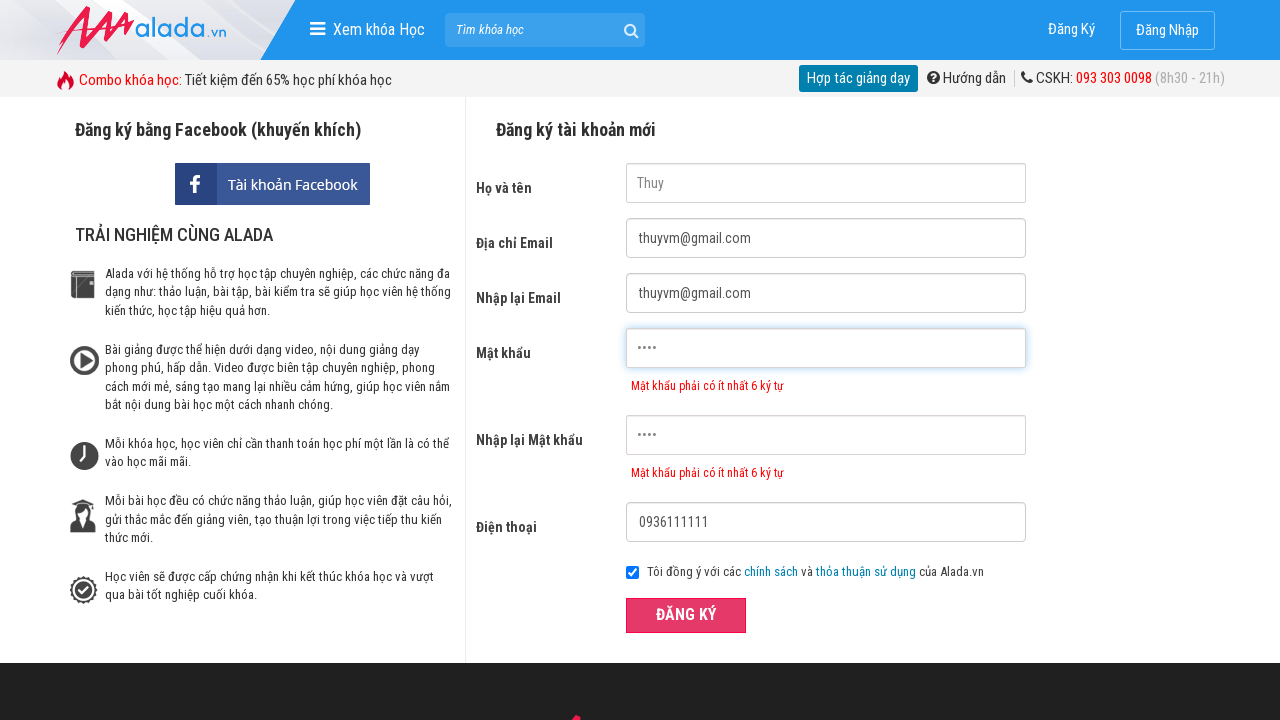